Tests the hide/show functionality by navigating to the practice site, verifying a text element is visible, clicking the hide button, and verifying the text becomes hidden.

Starting URL: https://rahulshettyacademy.com/AutomationPractice/

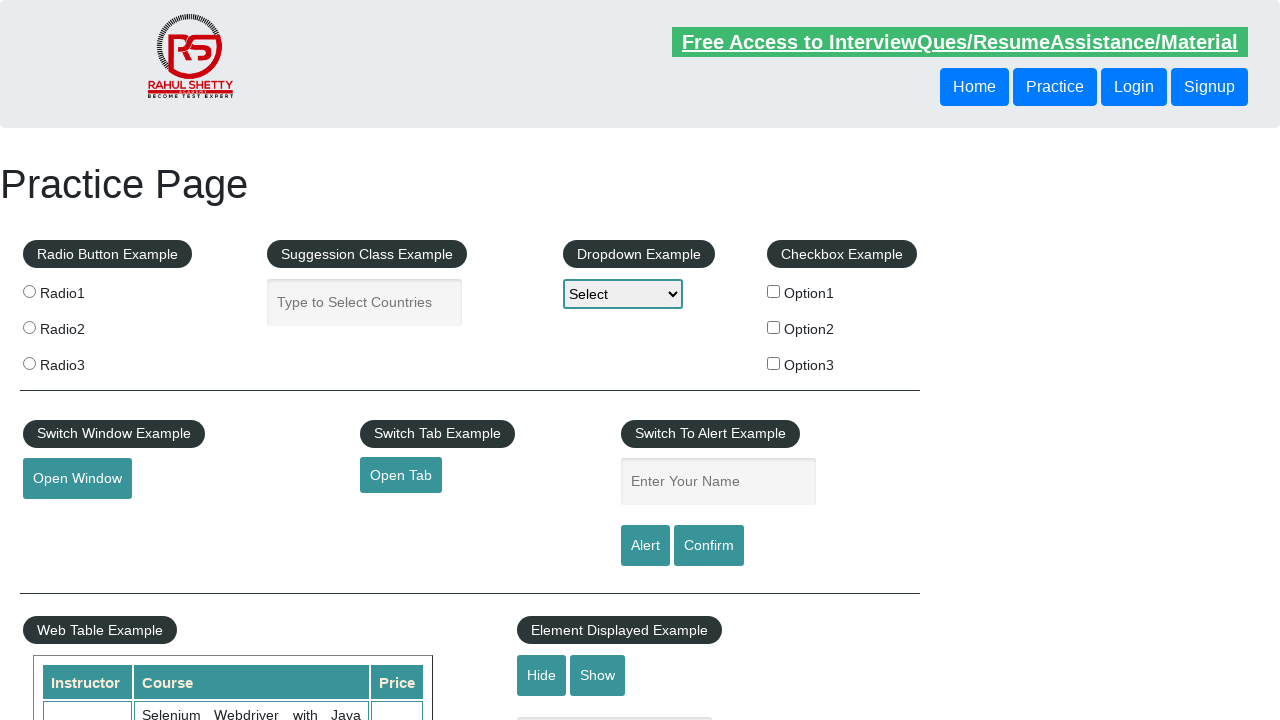

Navigated to Rahul Shetty Academy automation practice site
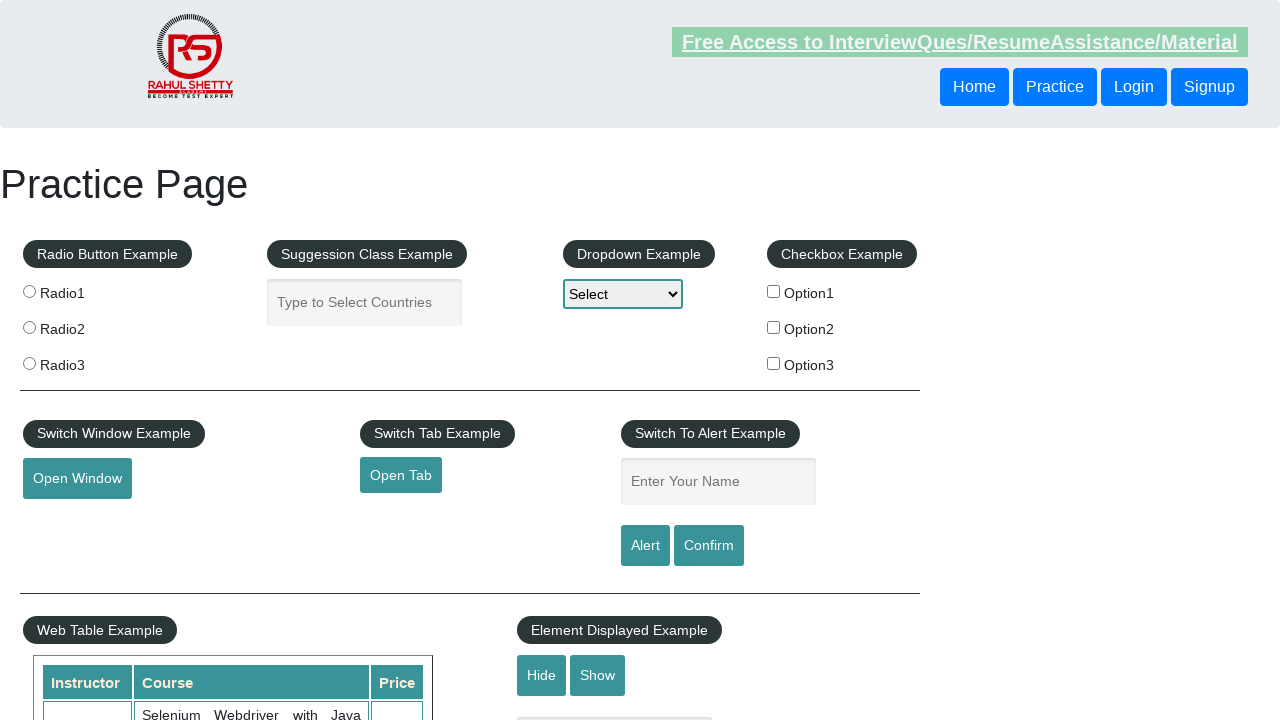

Verified displayed text element is visible
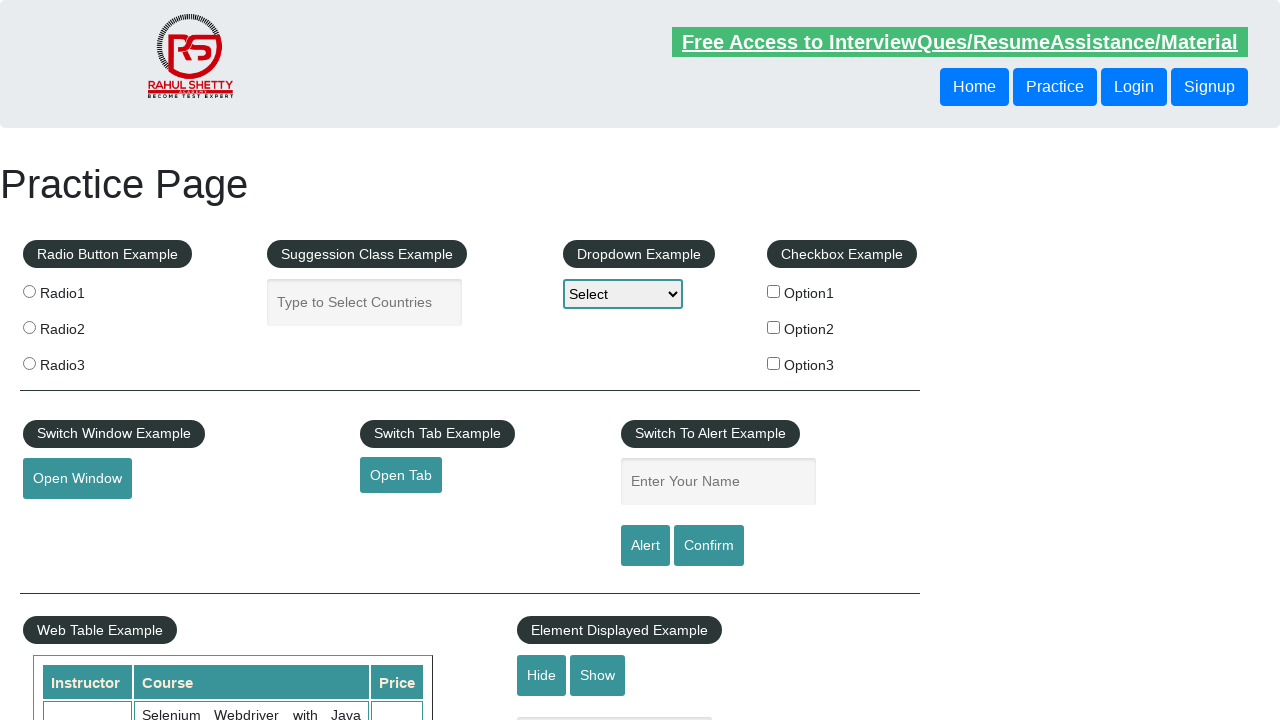

Clicked hide textbox button at (542, 675) on #hide-textbox
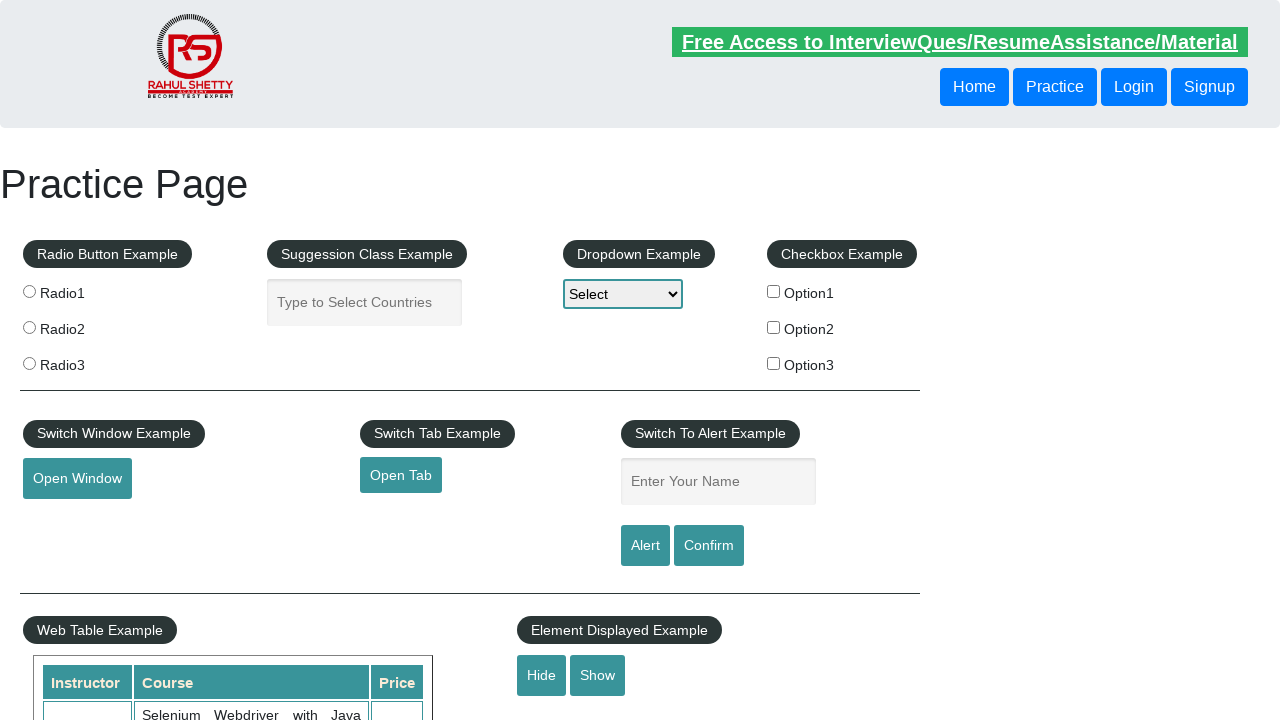

Verified displayed text element is now hidden
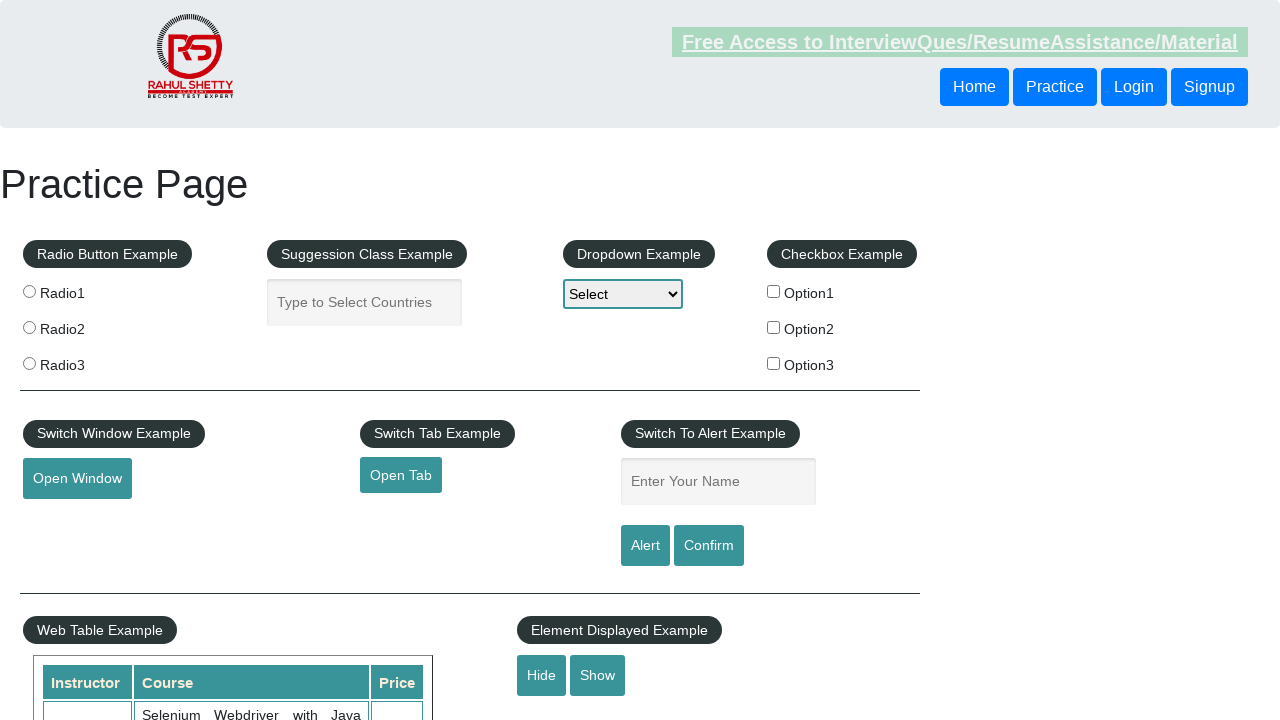

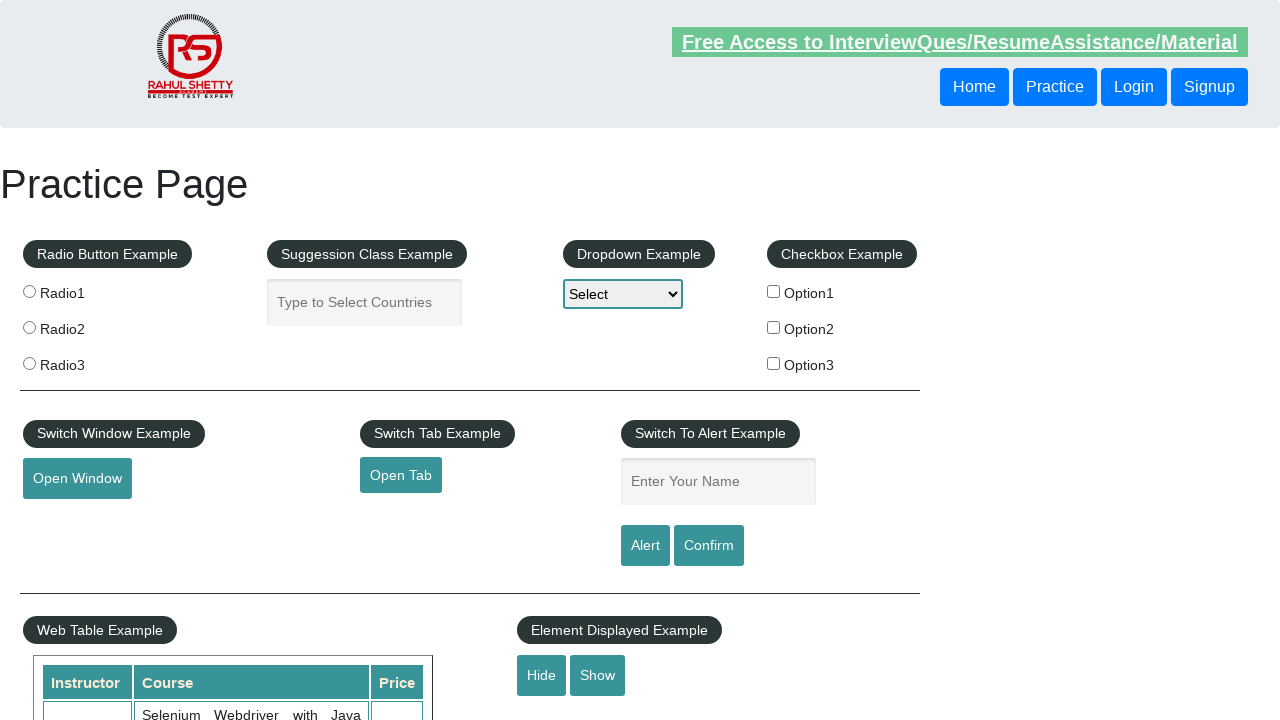